Tests the search functionality on an e-commerce website by entering a search query for "sneakers for men" and clicking the search button to navigate to product results.

Starting URL: https://www.khazanay.pk/

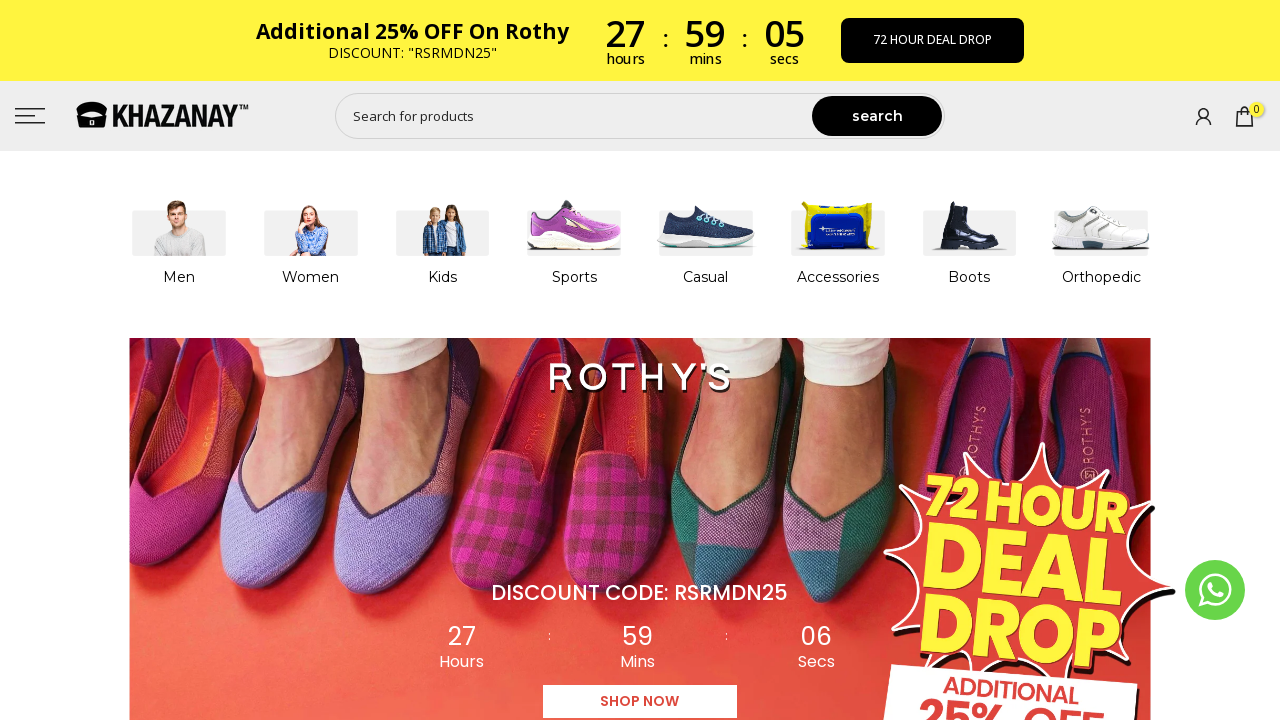

Filled search input with 'sneakers for men' on #shopify-section-header-sidebar > div > div > div > div.t4s-search-header__form-
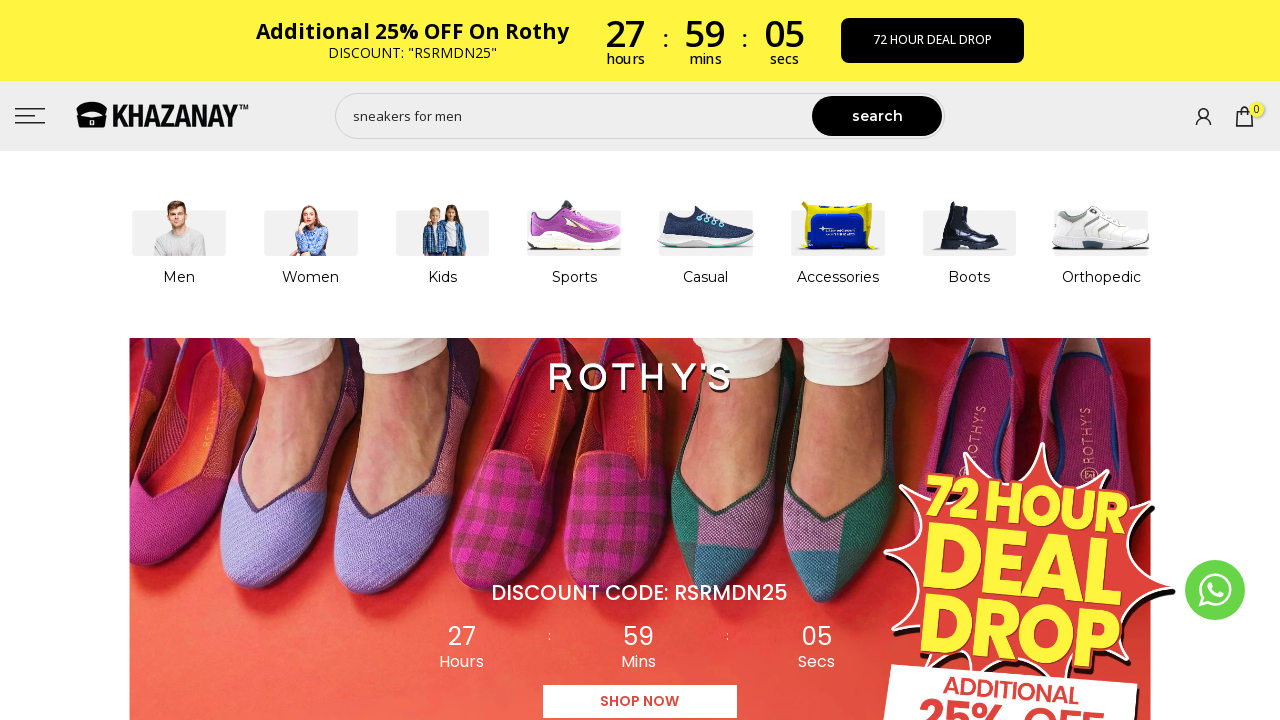

Clicked search button to submit query at (877, 116) on #shopify-section-header-sidebar > div > div > div > div.t4s-search-header__form-
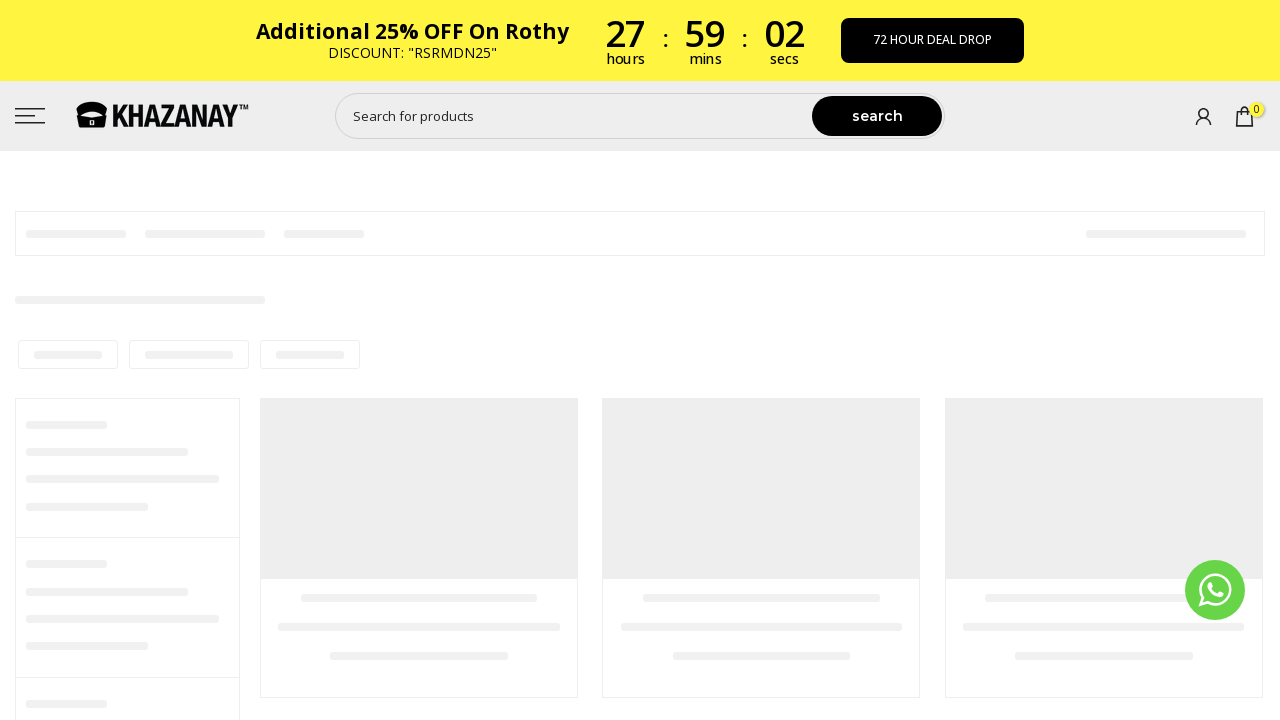

Waited for search results page to load (networkidle)
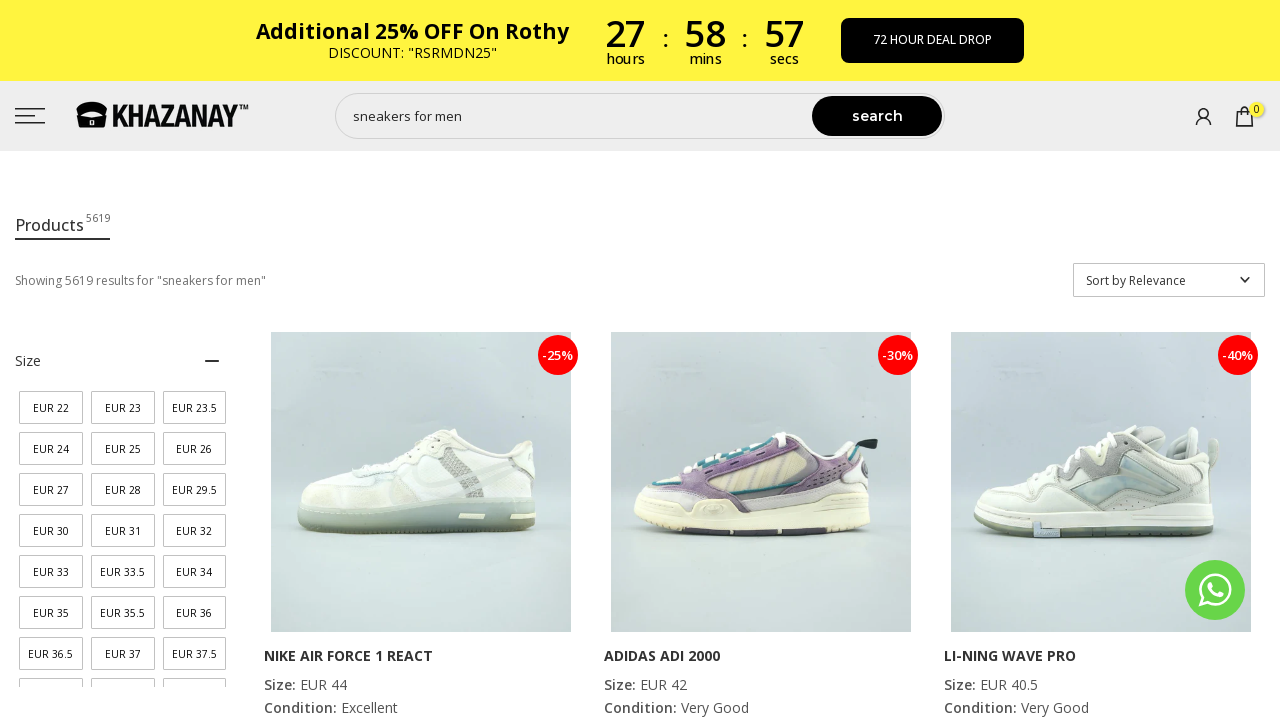

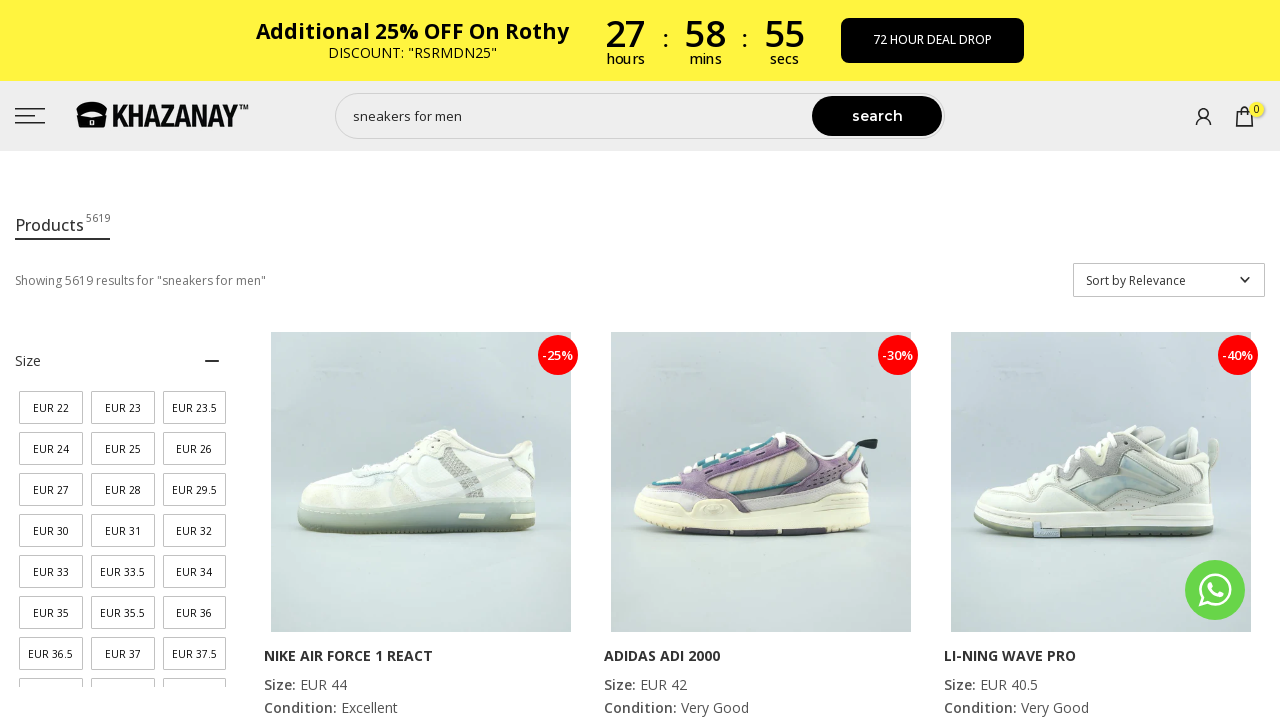